Tests the draggable functionality on jQuery UI by clicking on the Draggable link, switching to the iframe, and performing a drag and drop action on the draggable element.

Starting URL: https://jqueryui.com/

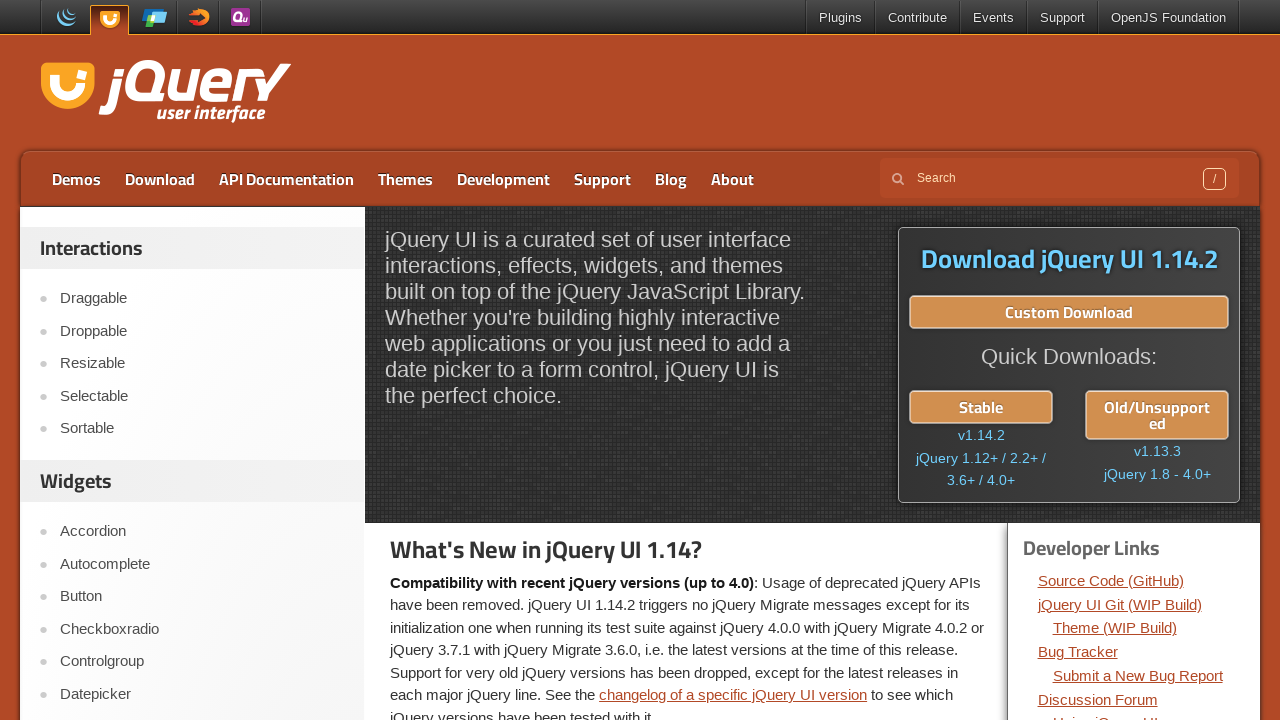

Clicked on the Draggable link at (202, 299) on a:has-text('Draggable')
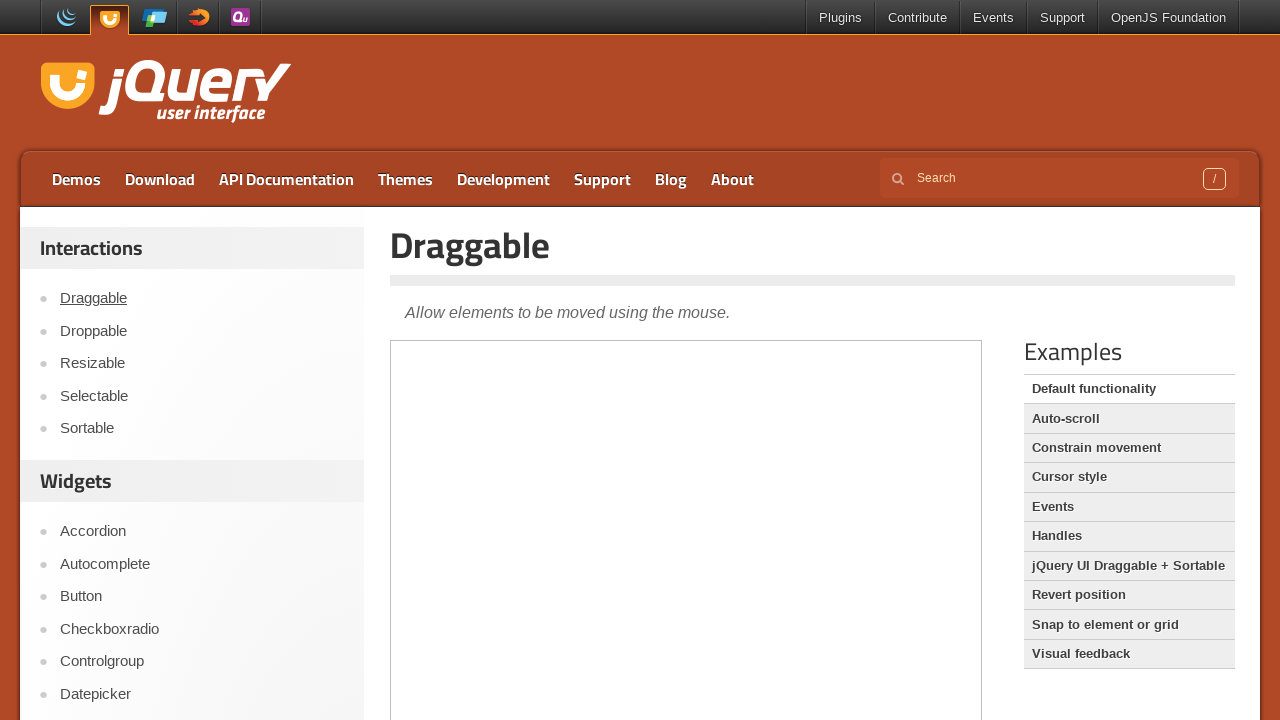

Waited for page title to load
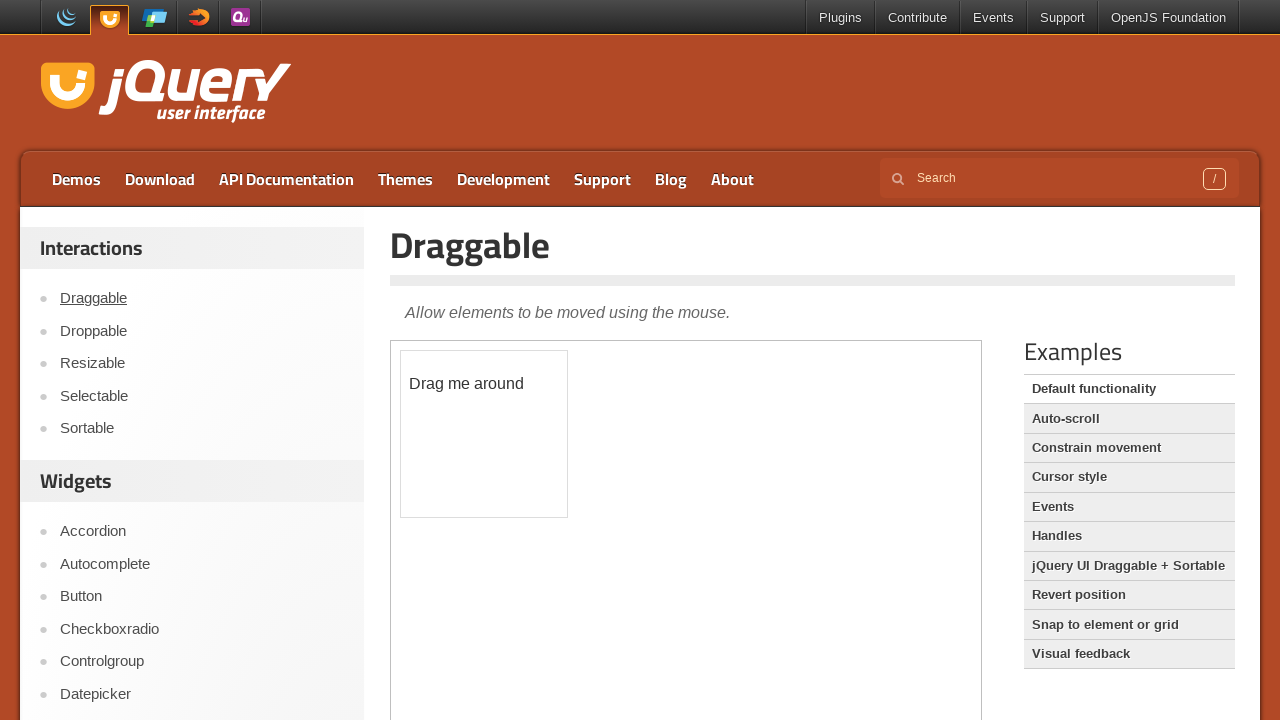

Located the demo iframe
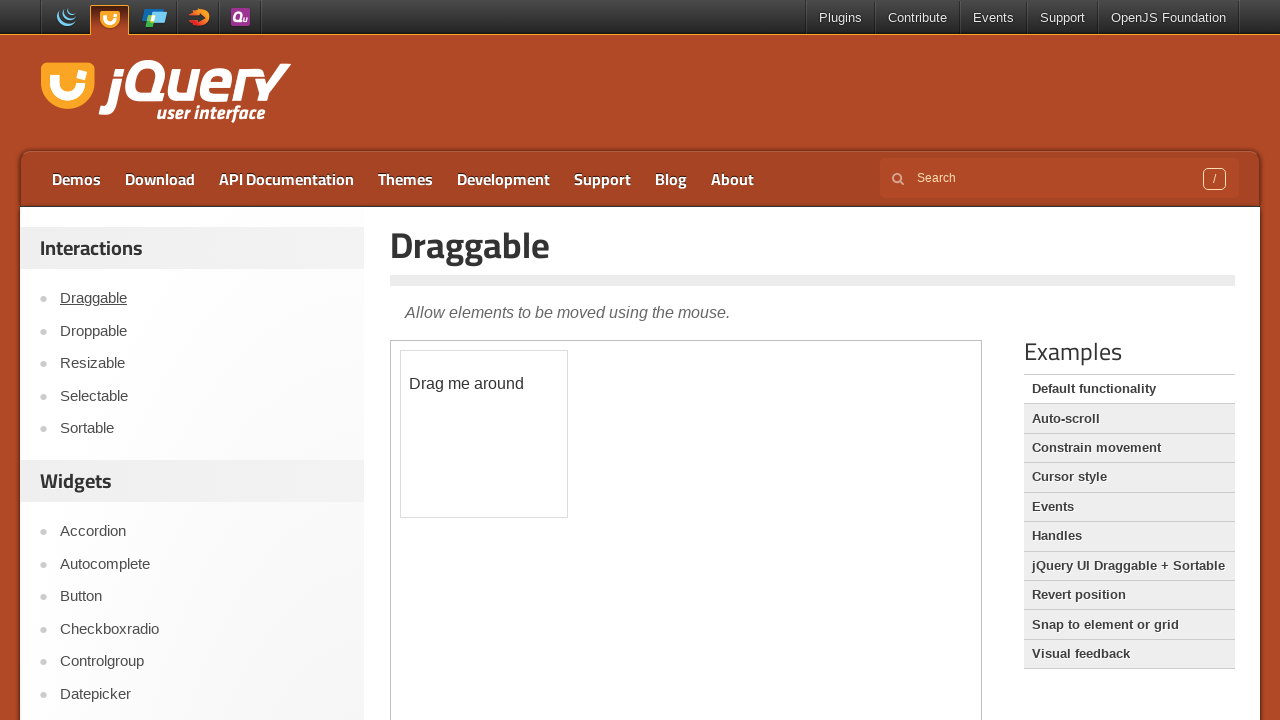

Located the draggable element within iframe
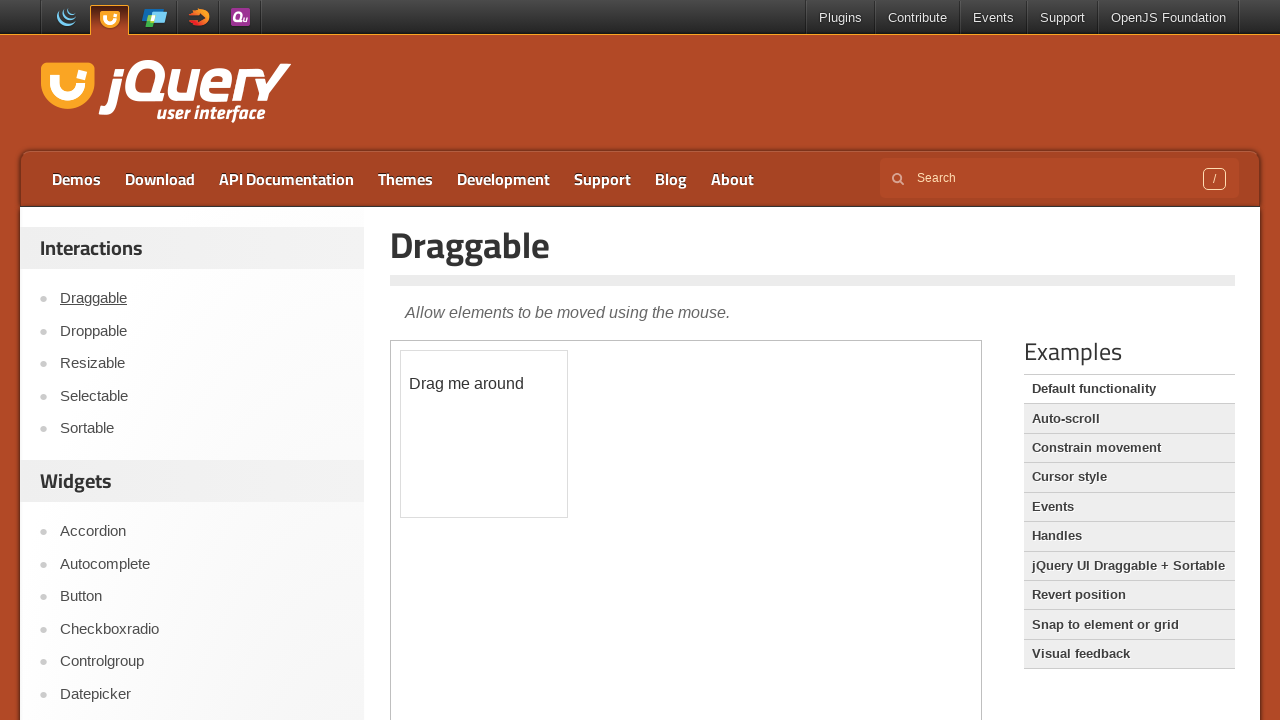

Performed drag and drop action on draggable element to position (100, 100) at (501, 451)
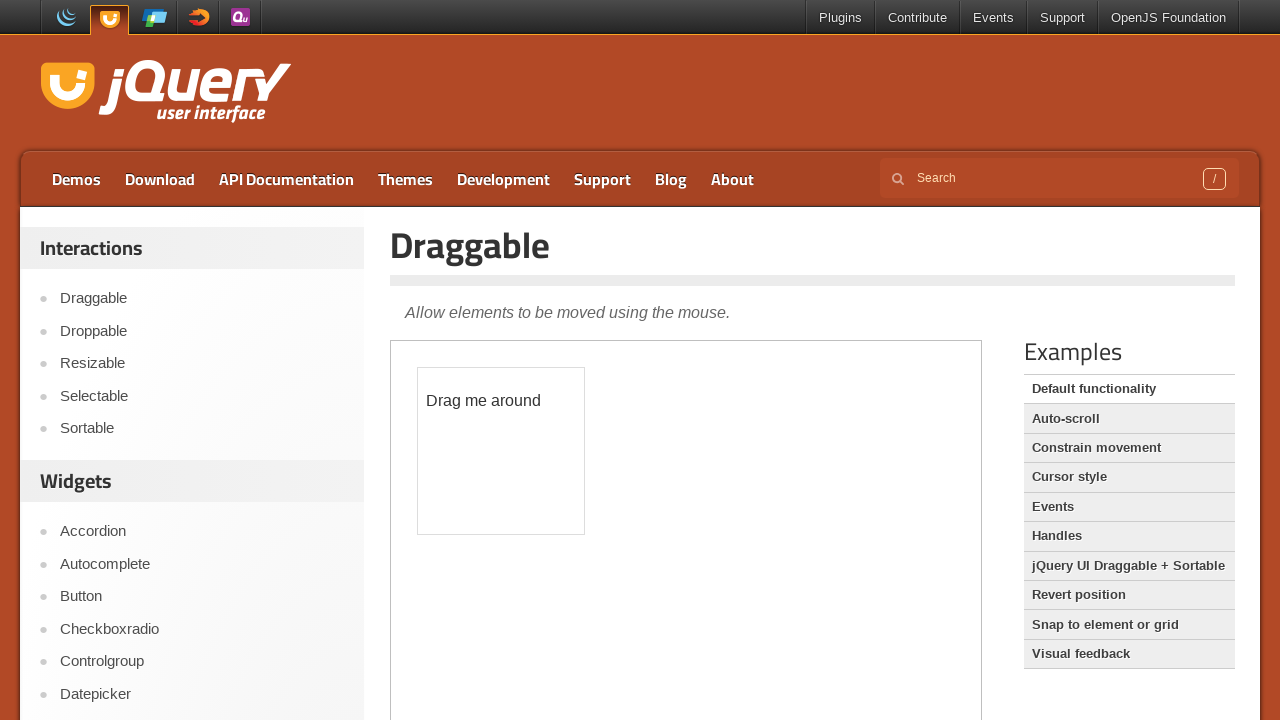

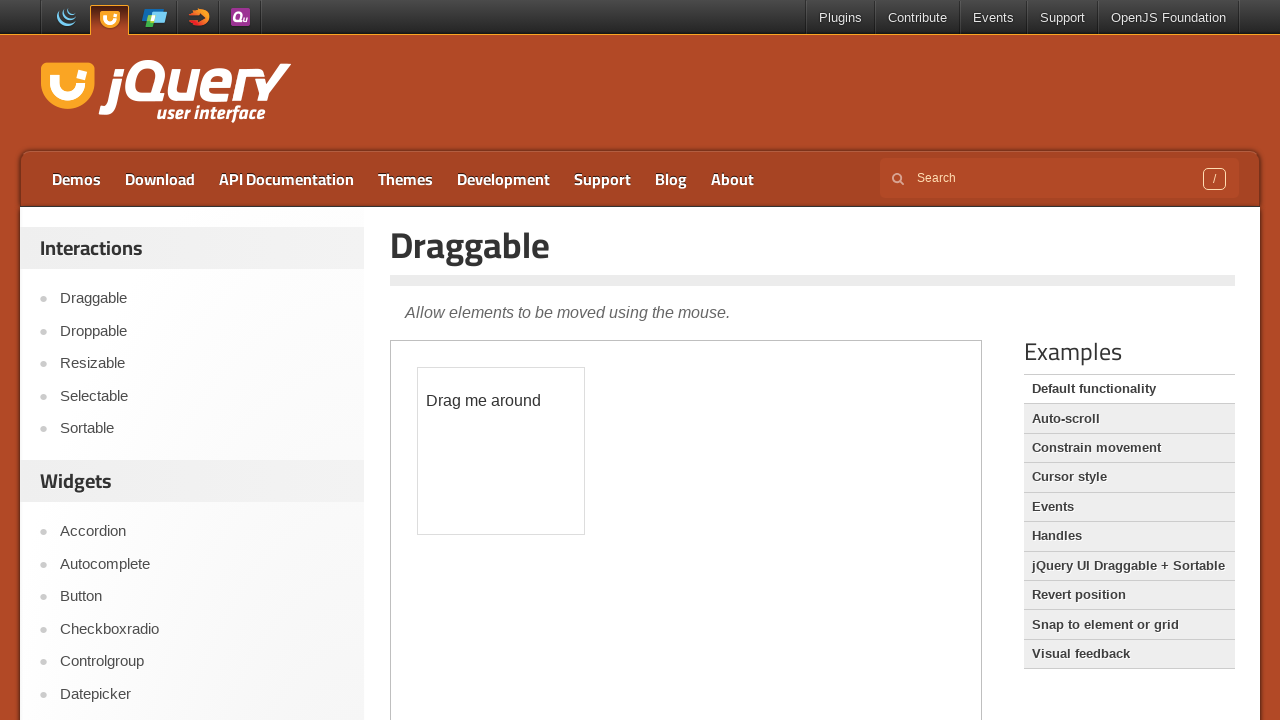